Tests the Add/Remove Elements functionality by clicking the Add Element button multiple times and verifying that the corresponding number of elements are added to the page

Starting URL: https://the-internet.herokuapp.com

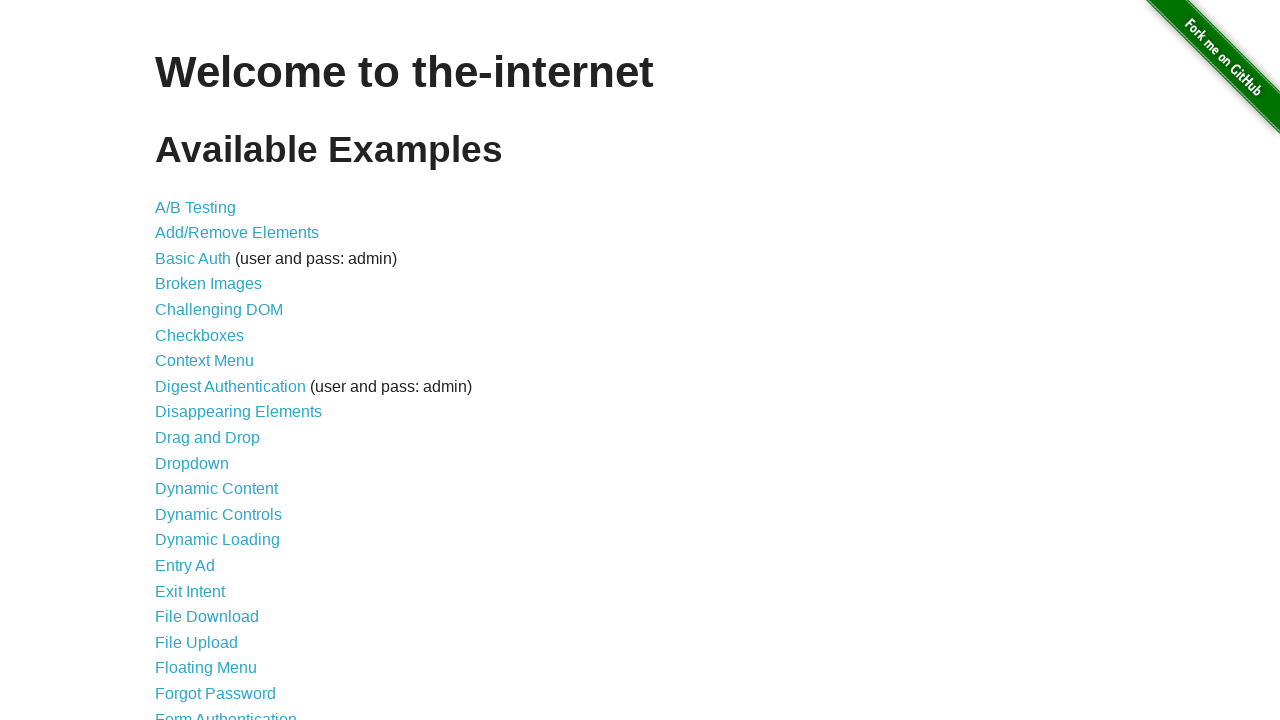

Clicked Add/Remove Elements link at (237, 233) on text=Add/Remove Elements
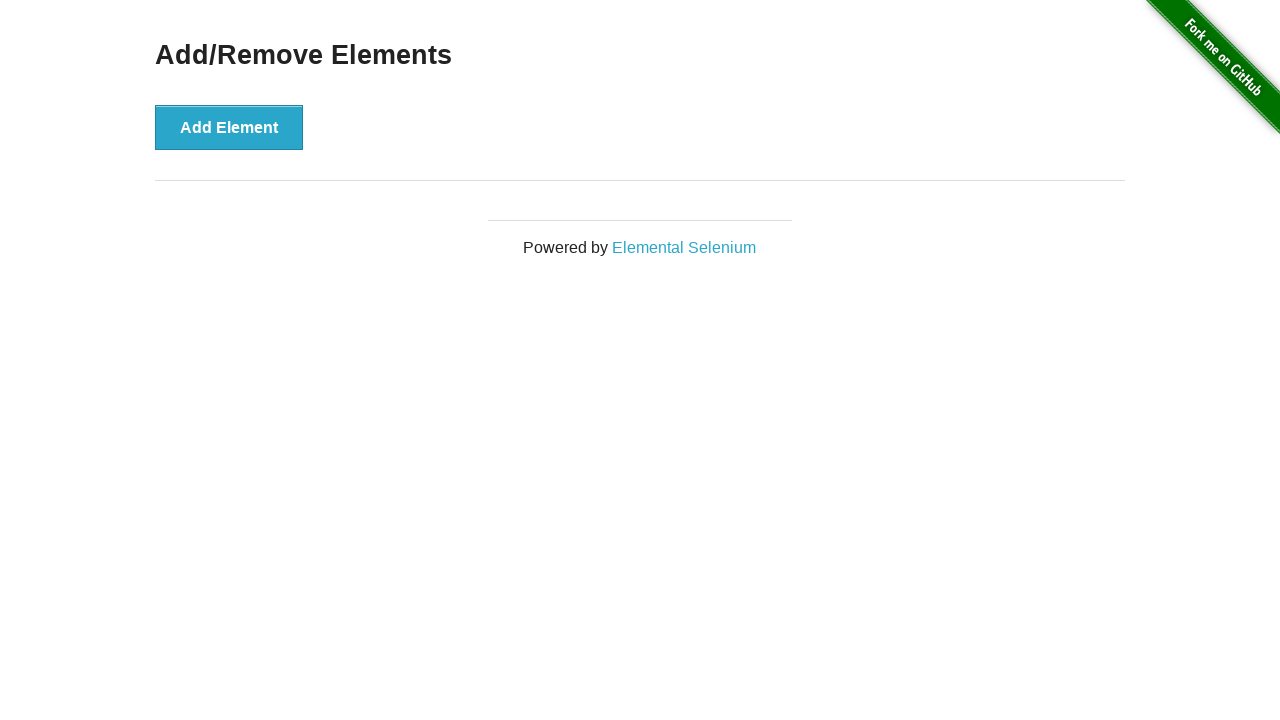

Verified Add Element button is visible
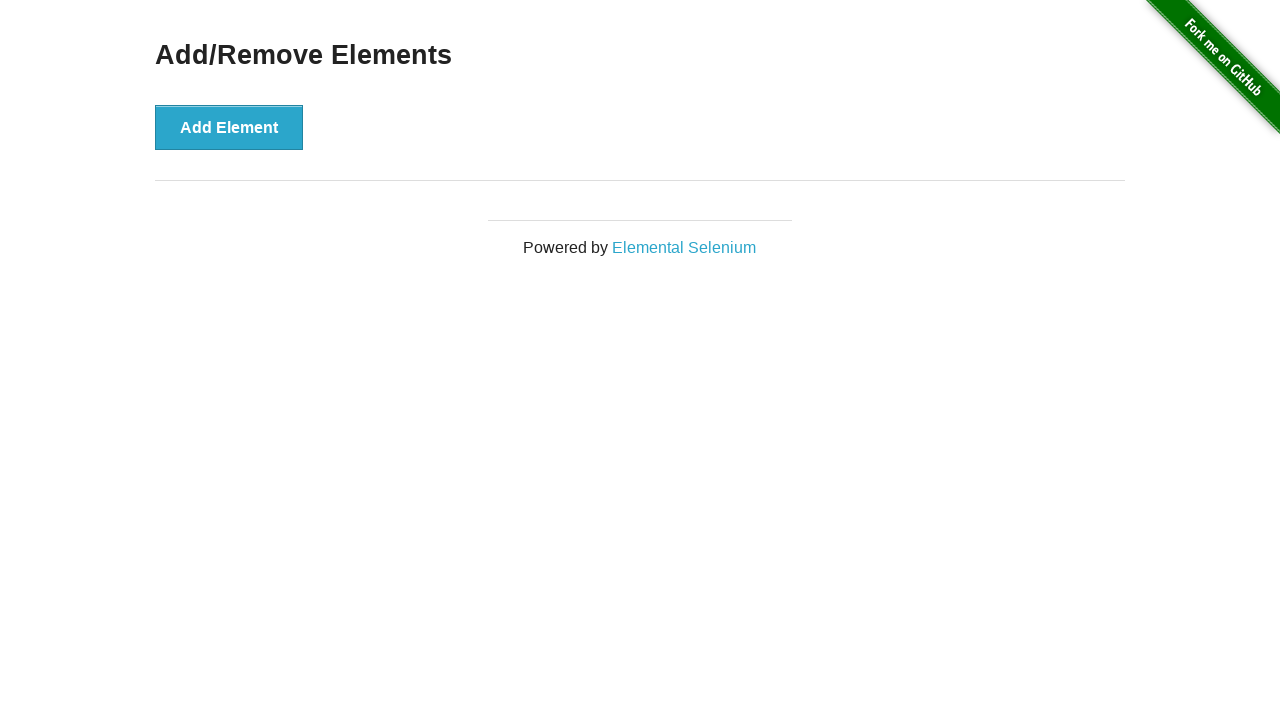

Verified Add Element button is enabled
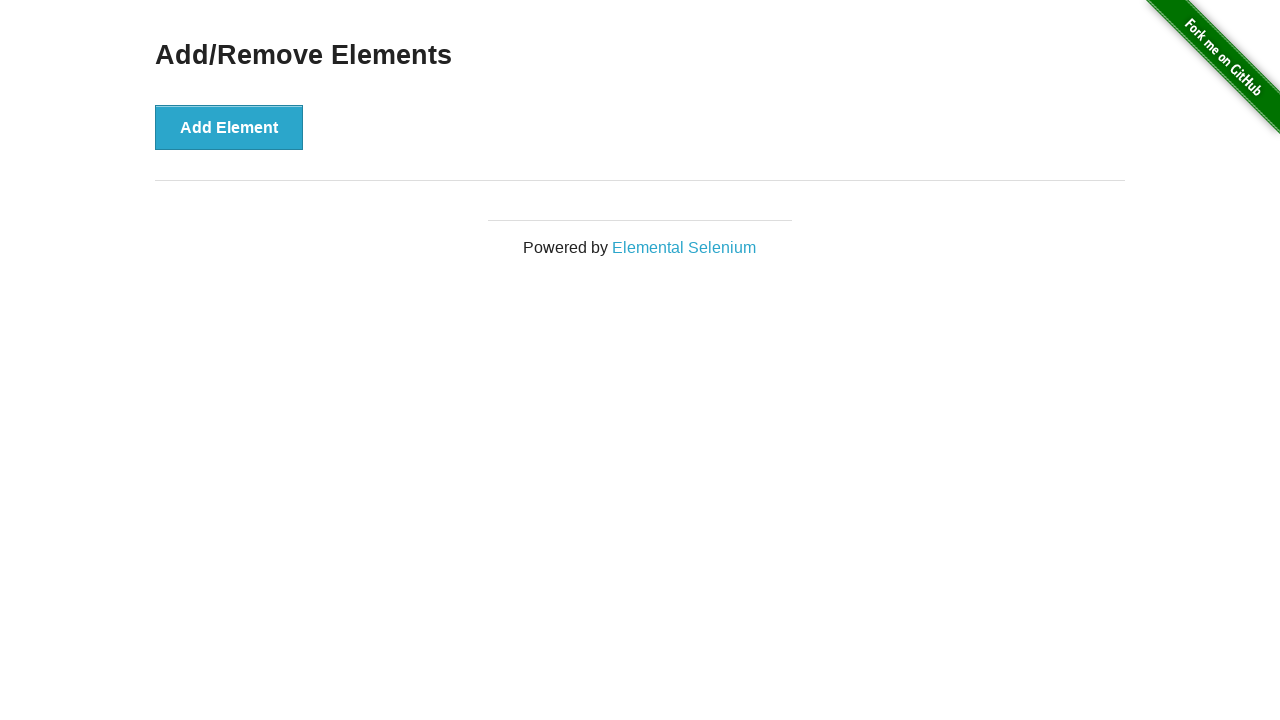

Clicked Add Element button (iteration 1/25) at (229, 127) on xpath=//*[text()='Add Element']
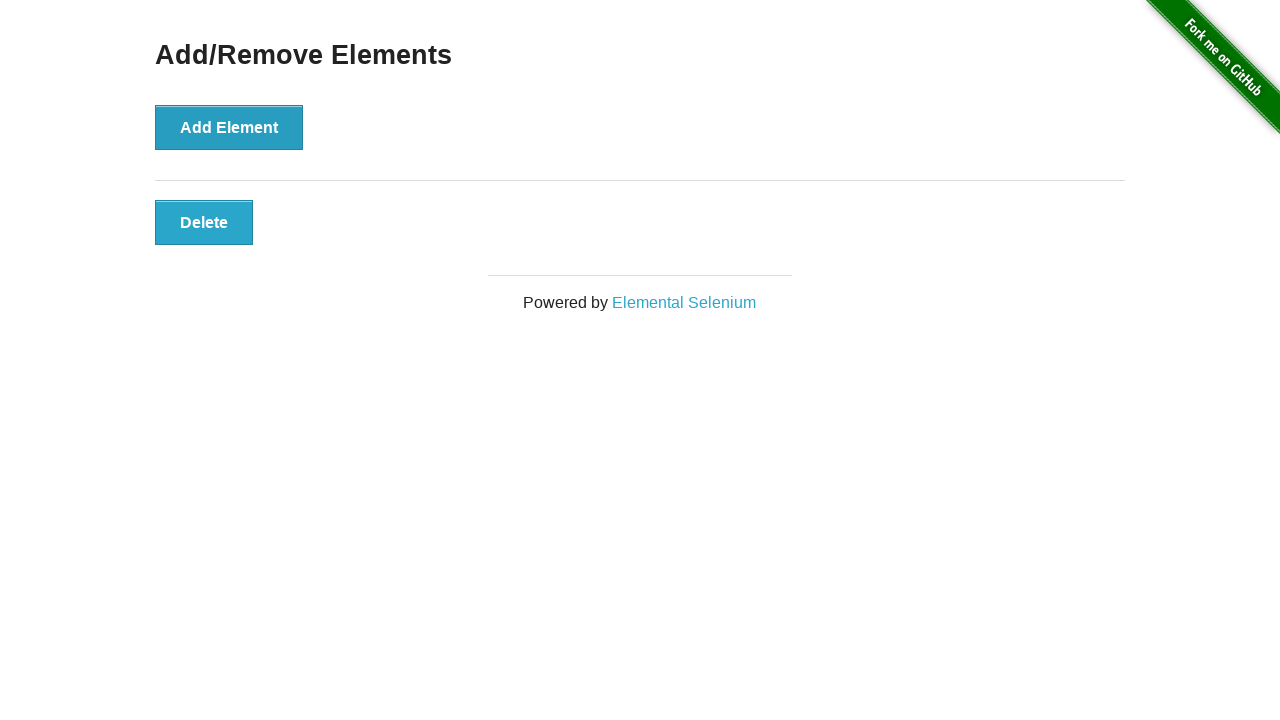

Clicked Add Element button (iteration 2/25) at (229, 127) on xpath=//*[text()='Add Element']
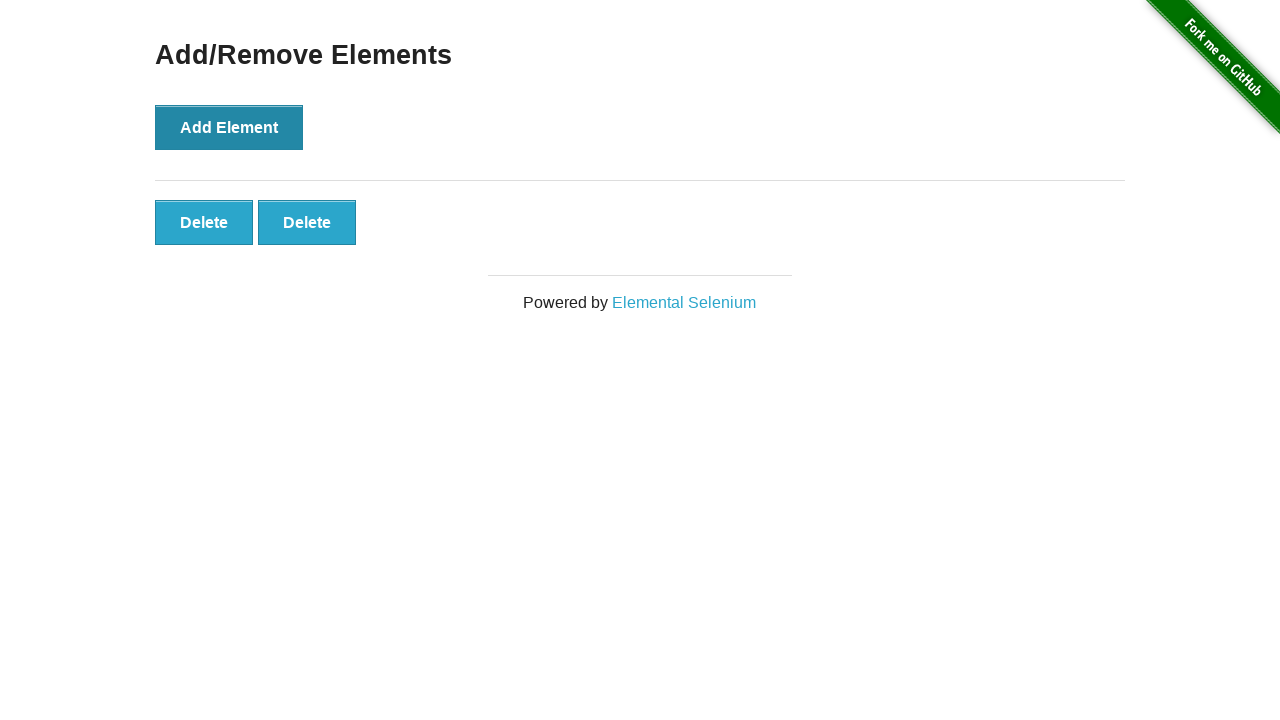

Clicked Add Element button (iteration 3/25) at (229, 127) on xpath=//*[text()='Add Element']
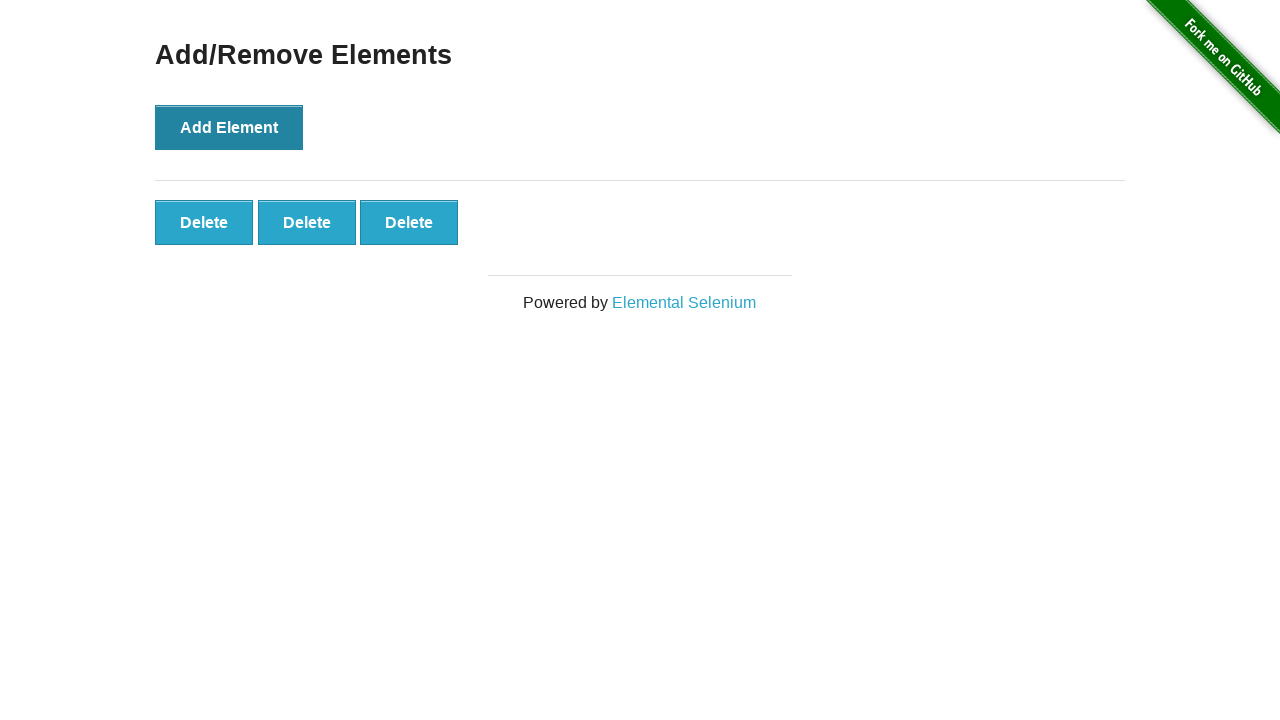

Clicked Add Element button (iteration 4/25) at (229, 127) on xpath=//*[text()='Add Element']
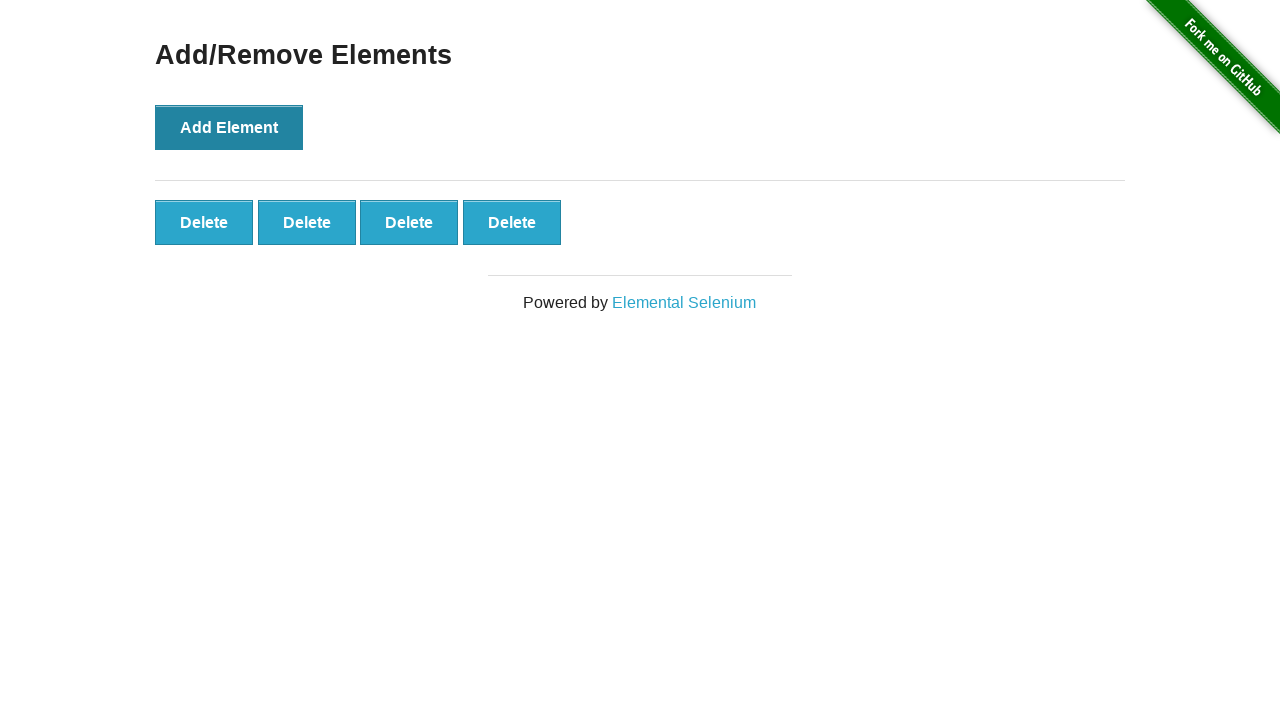

Clicked Add Element button (iteration 5/25) at (229, 127) on xpath=//*[text()='Add Element']
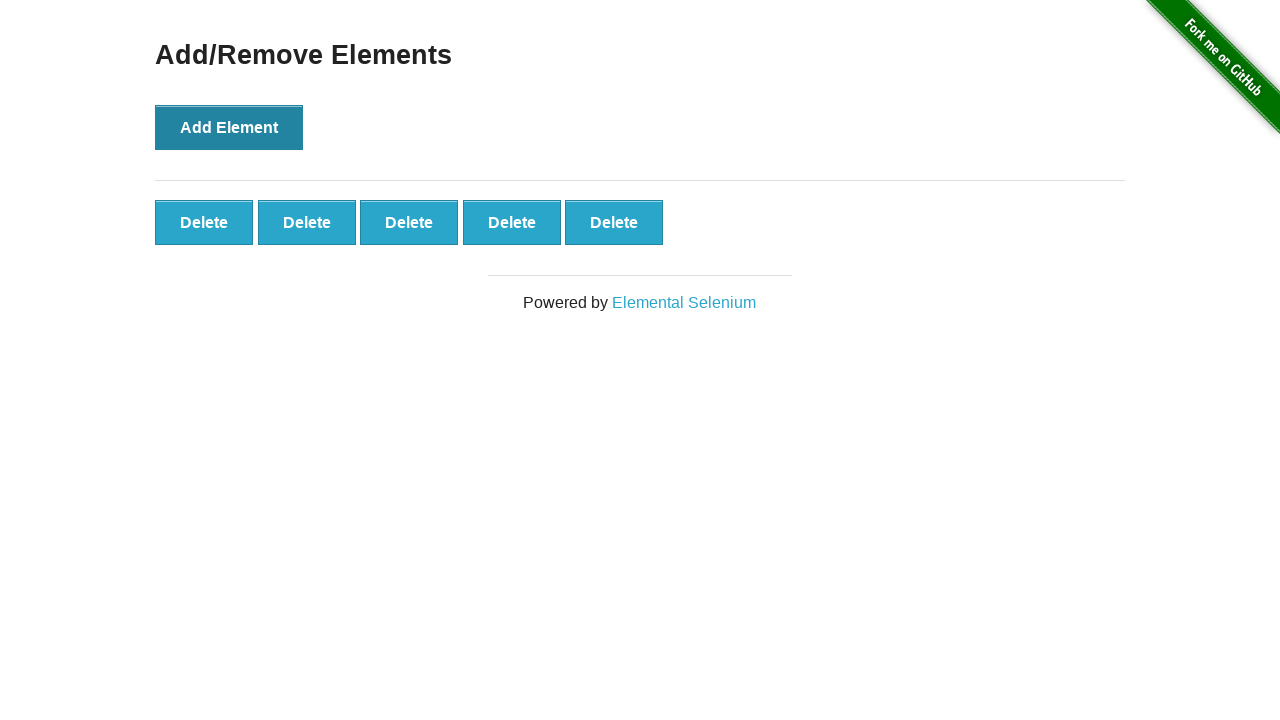

Clicked Add Element button (iteration 6/25) at (229, 127) on xpath=//*[text()='Add Element']
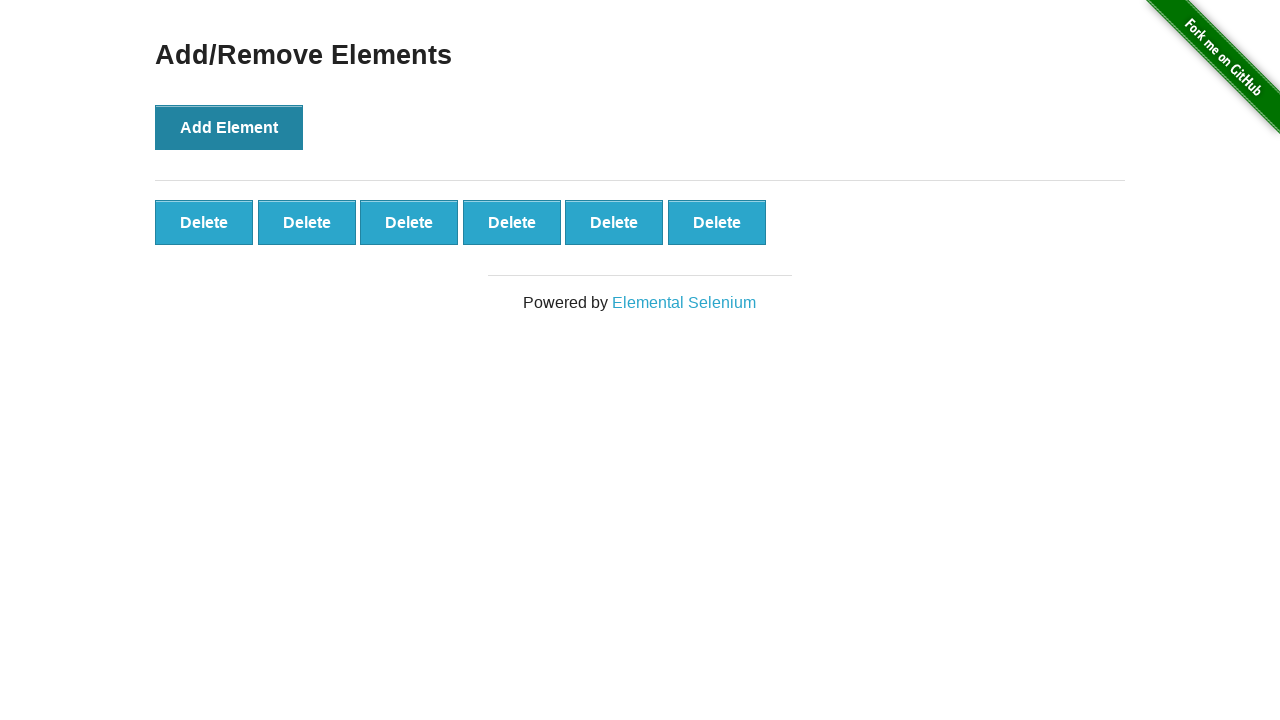

Clicked Add Element button (iteration 7/25) at (229, 127) on xpath=//*[text()='Add Element']
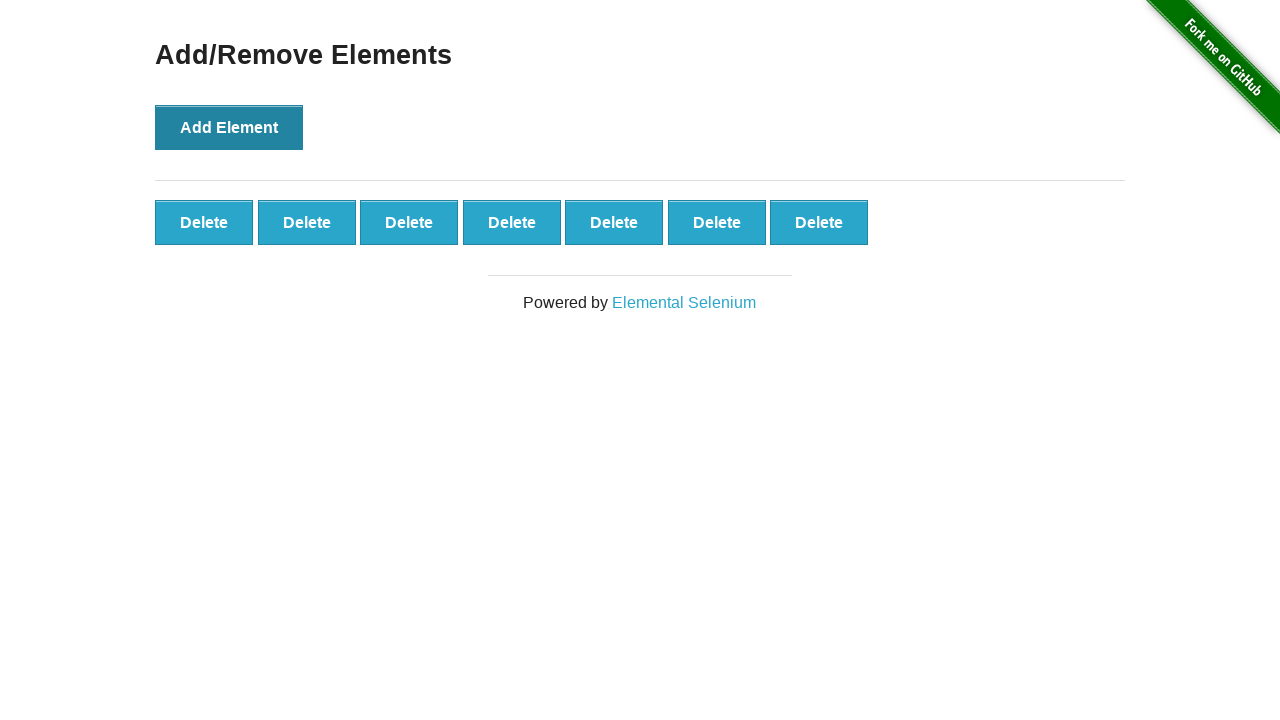

Clicked Add Element button (iteration 8/25) at (229, 127) on xpath=//*[text()='Add Element']
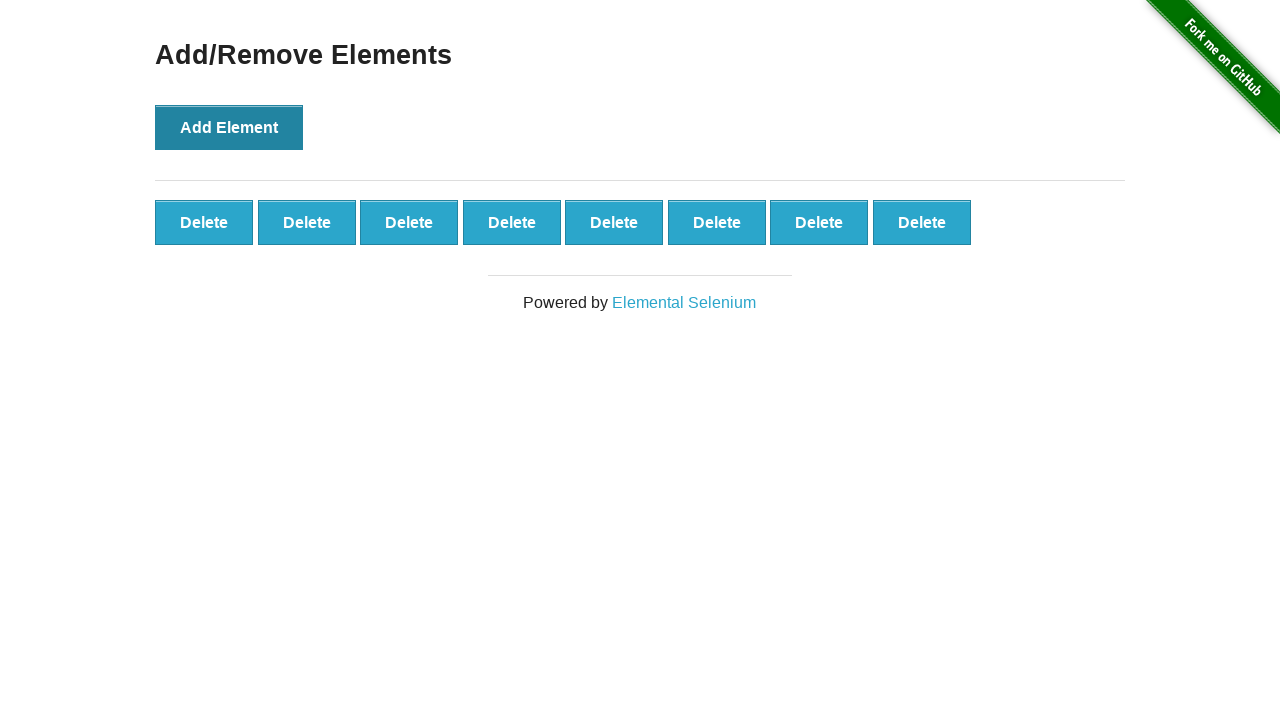

Clicked Add Element button (iteration 9/25) at (229, 127) on xpath=//*[text()='Add Element']
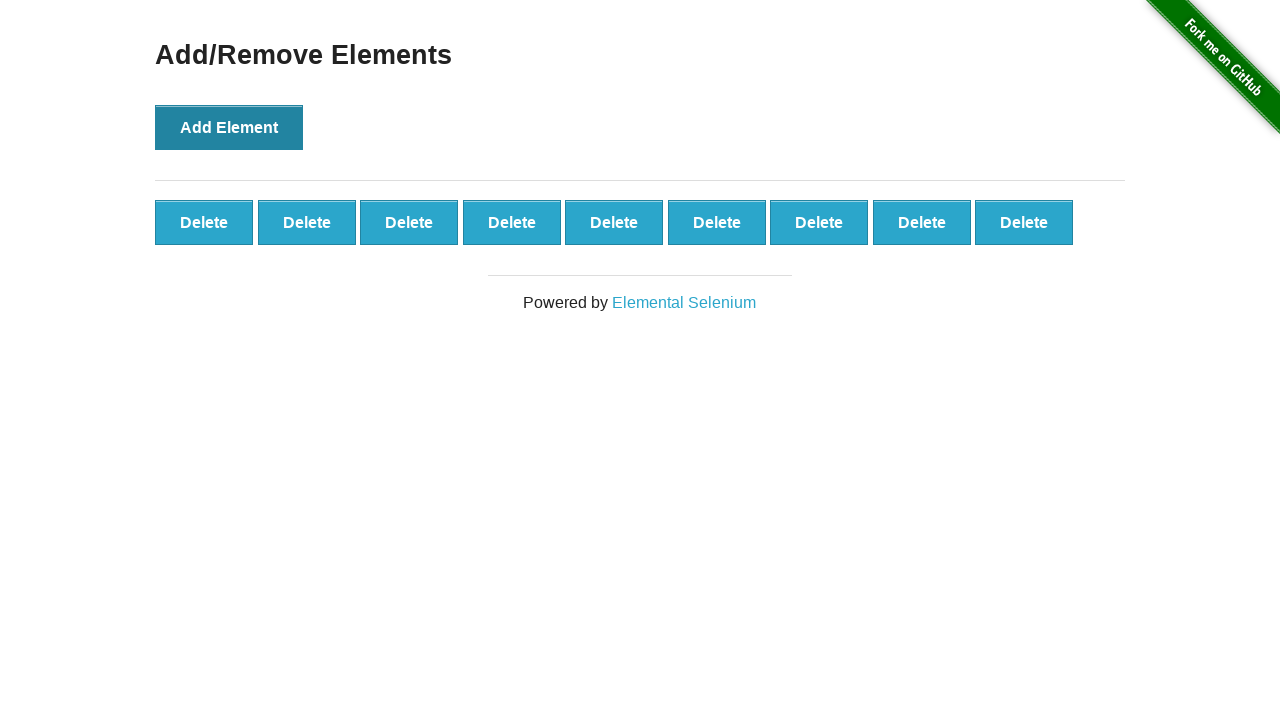

Clicked Add Element button (iteration 10/25) at (229, 127) on xpath=//*[text()='Add Element']
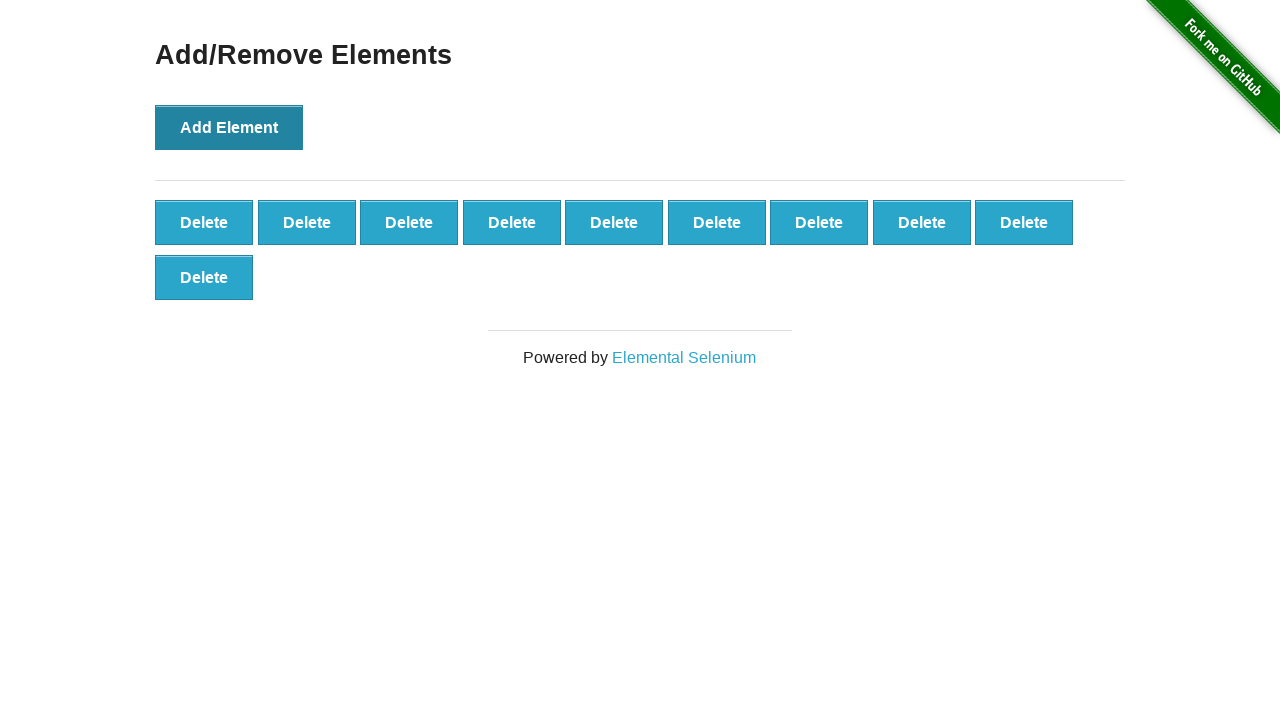

Clicked Add Element button (iteration 11/25) at (229, 127) on xpath=//*[text()='Add Element']
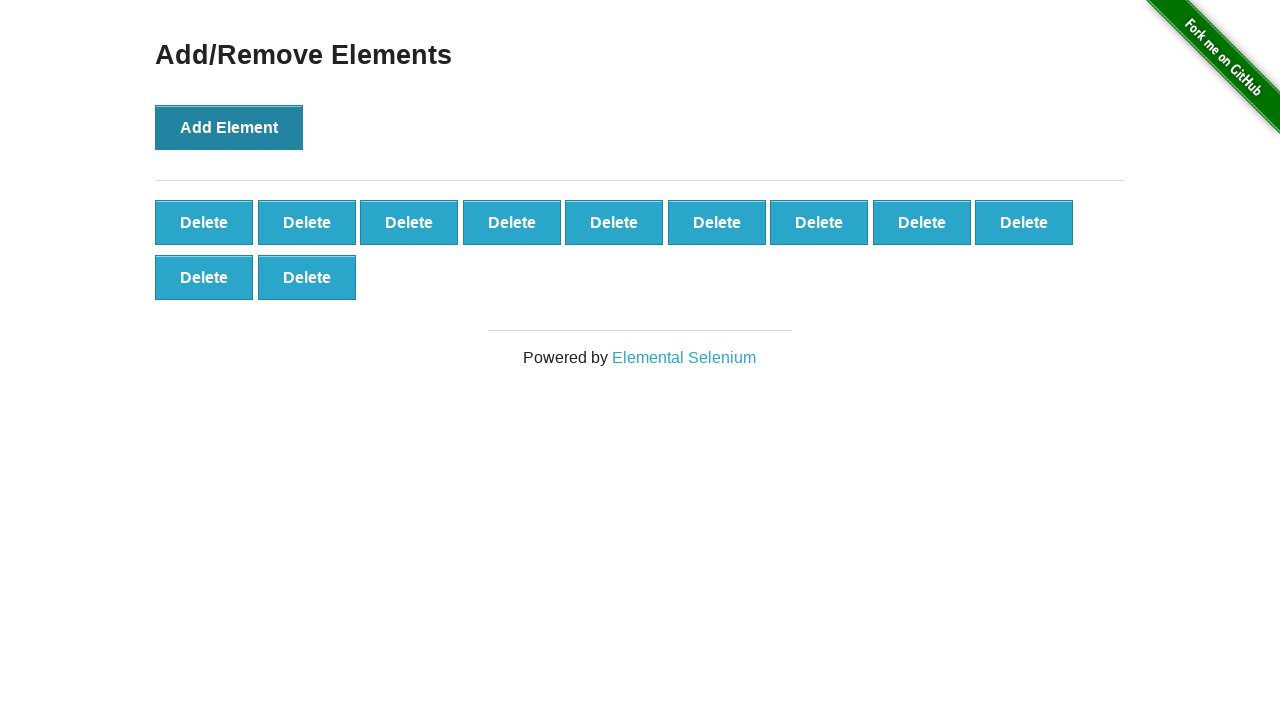

Clicked Add Element button (iteration 12/25) at (229, 127) on xpath=//*[text()='Add Element']
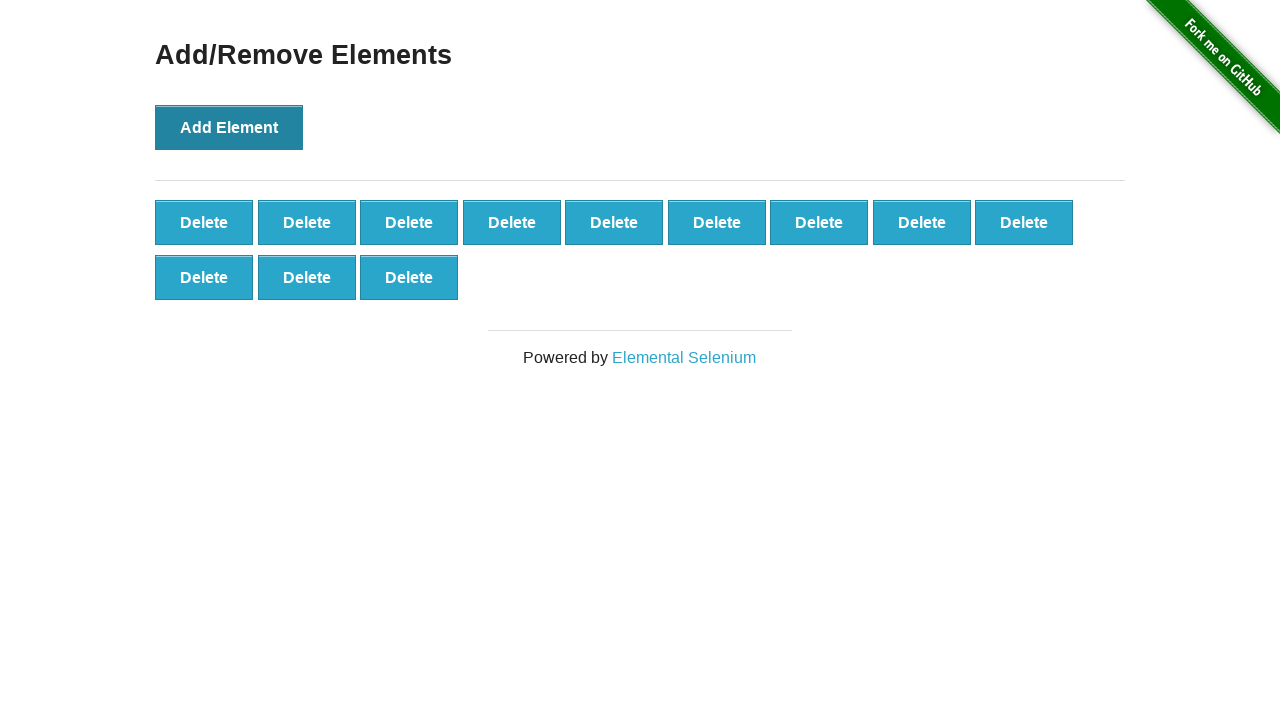

Clicked Add Element button (iteration 13/25) at (229, 127) on xpath=//*[text()='Add Element']
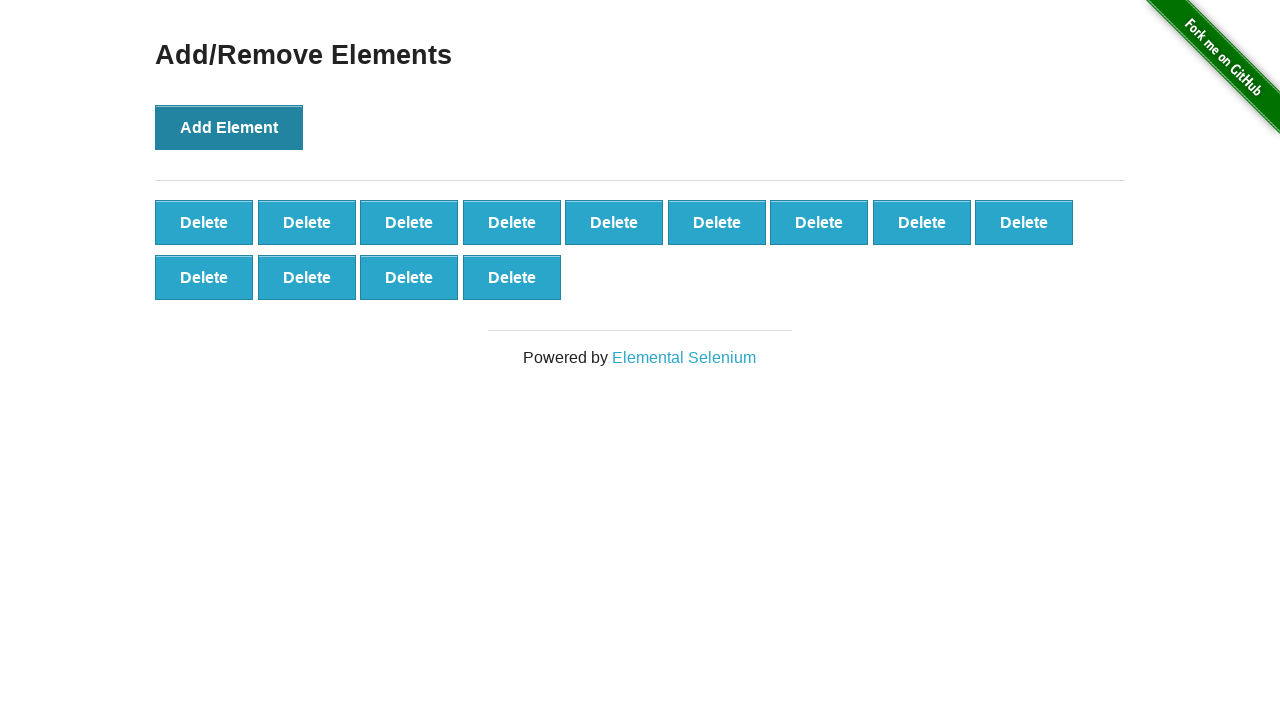

Clicked Add Element button (iteration 14/25) at (229, 127) on xpath=//*[text()='Add Element']
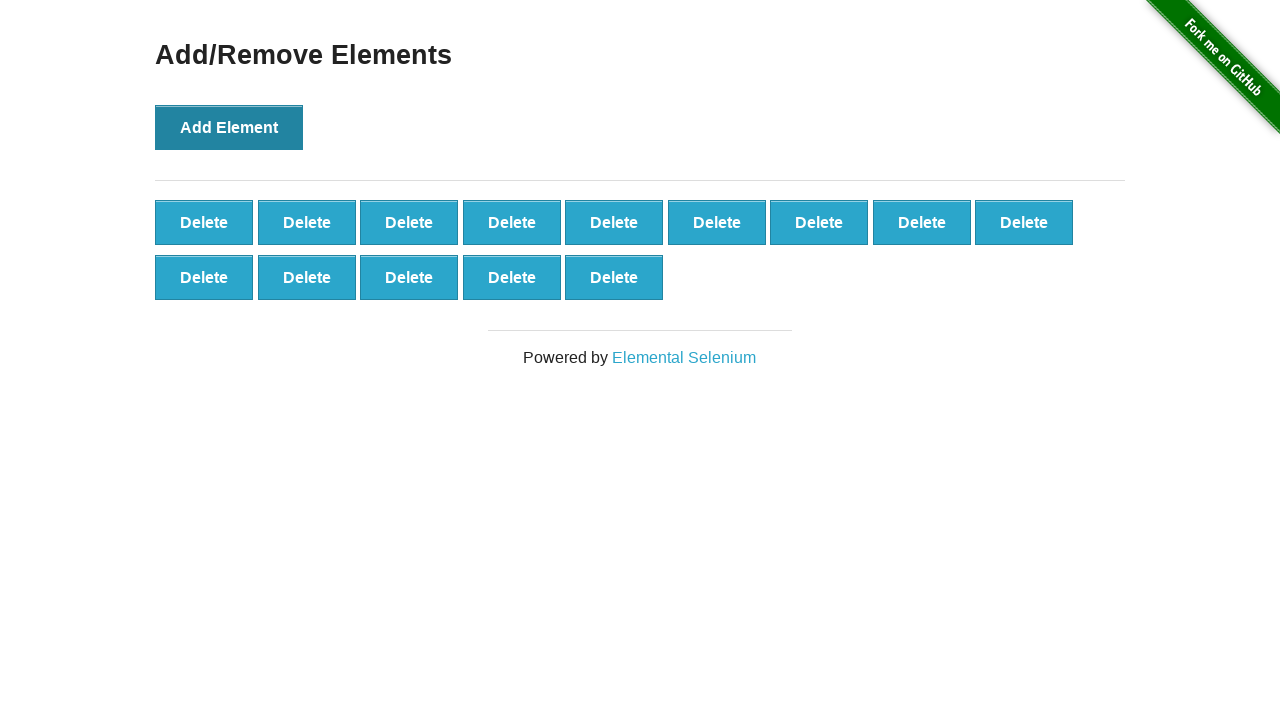

Clicked Add Element button (iteration 15/25) at (229, 127) on xpath=//*[text()='Add Element']
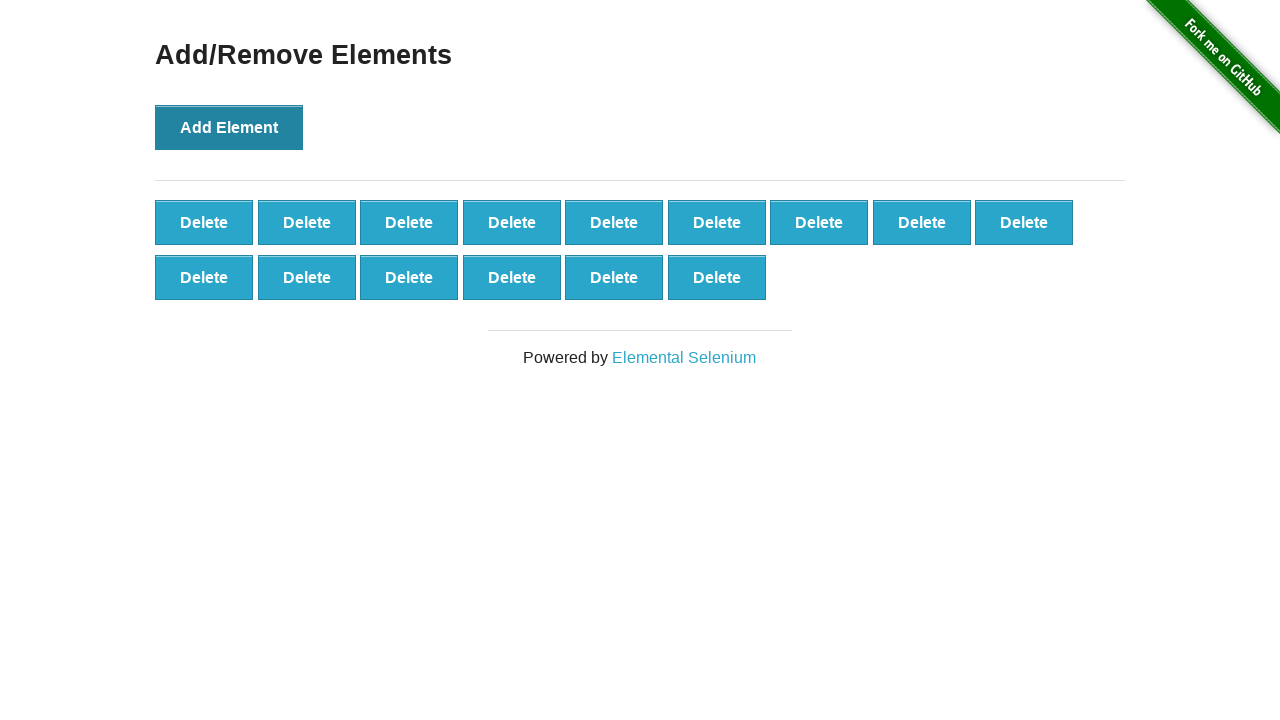

Clicked Add Element button (iteration 16/25) at (229, 127) on xpath=//*[text()='Add Element']
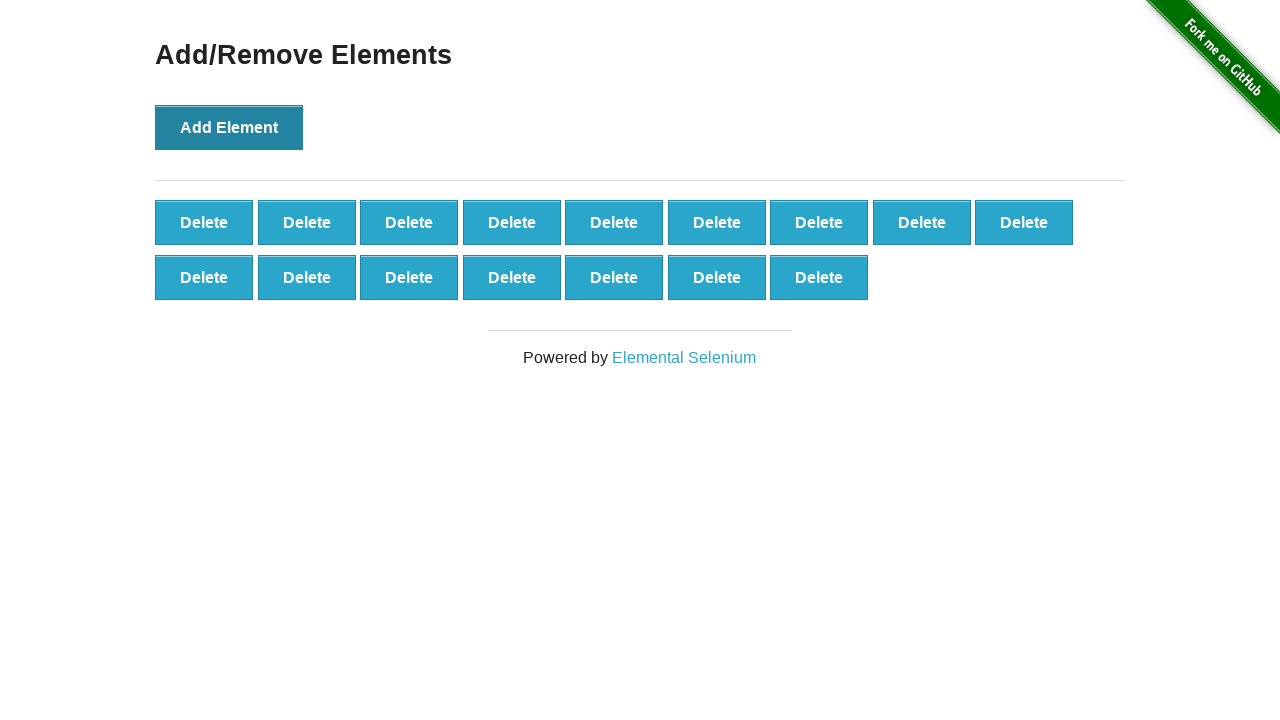

Clicked Add Element button (iteration 17/25) at (229, 127) on xpath=//*[text()='Add Element']
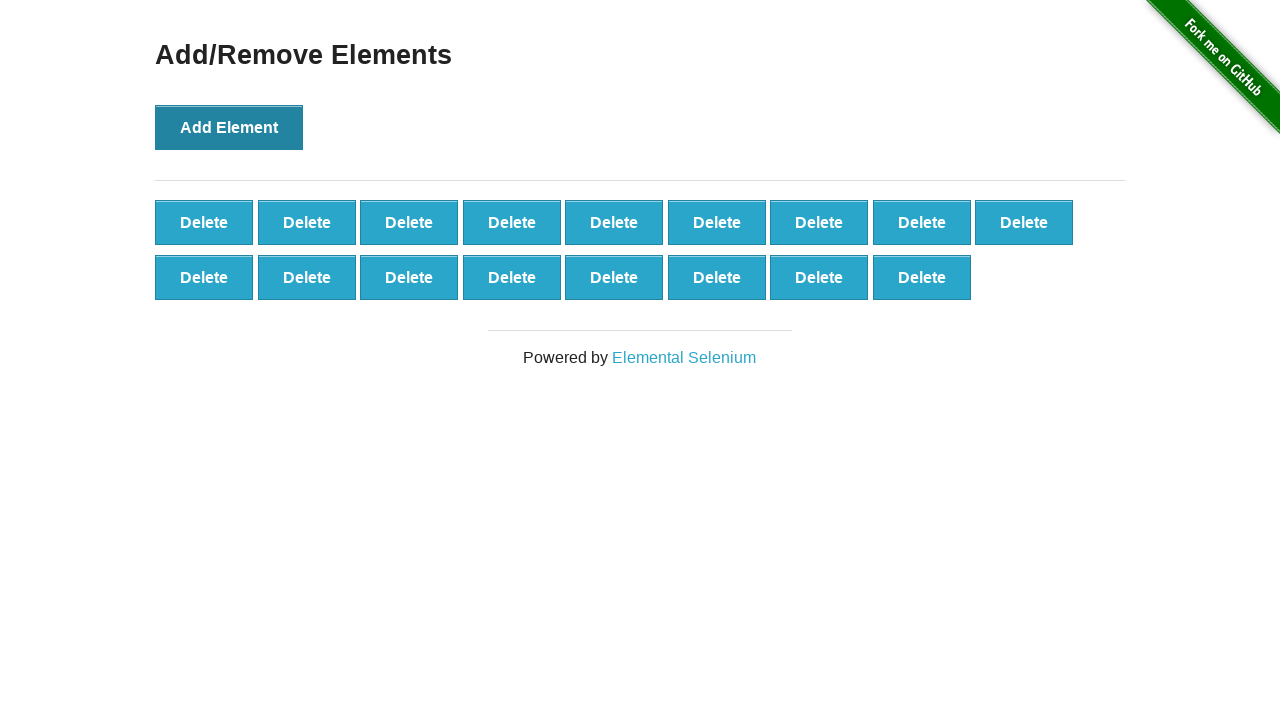

Clicked Add Element button (iteration 18/25) at (229, 127) on xpath=//*[text()='Add Element']
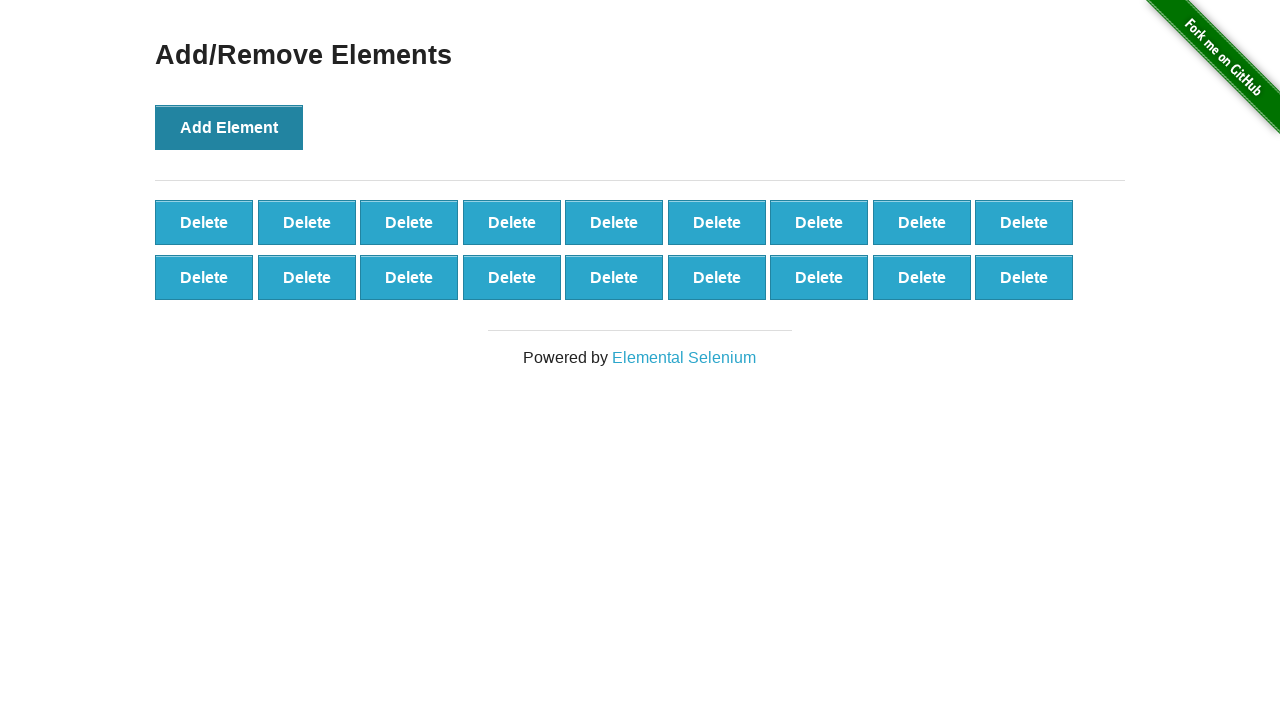

Clicked Add Element button (iteration 19/25) at (229, 127) on xpath=//*[text()='Add Element']
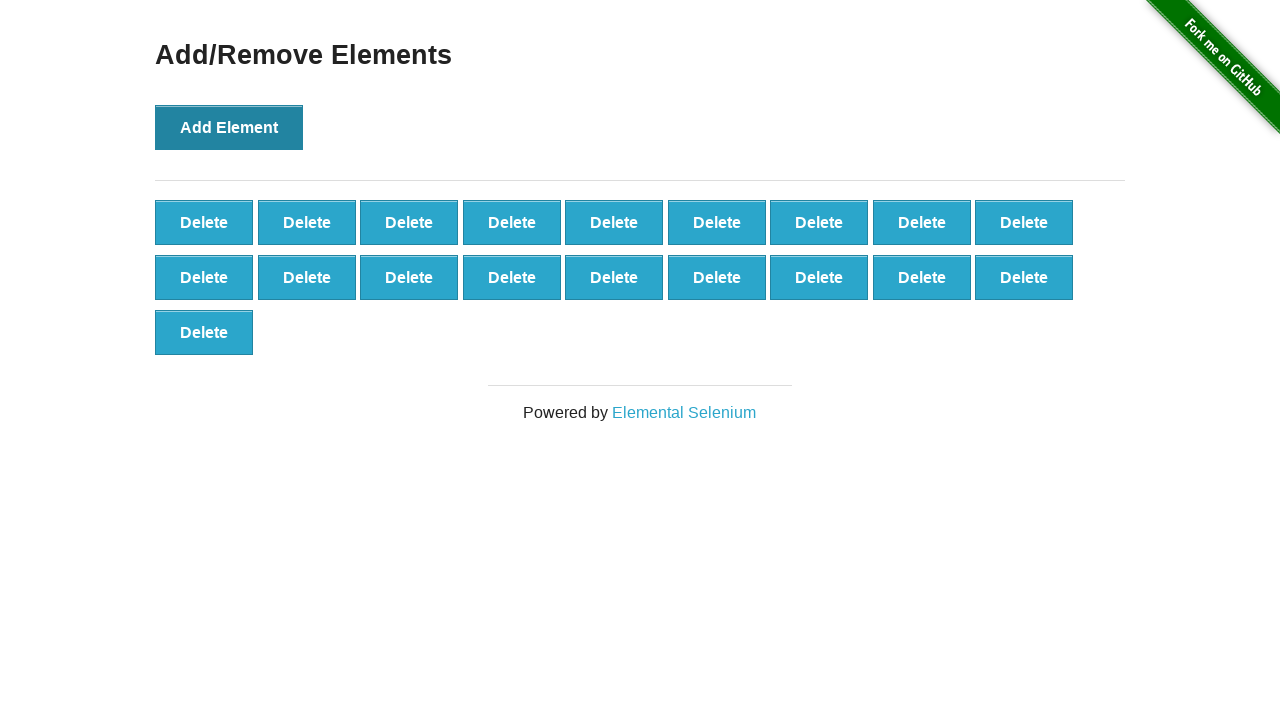

Clicked Add Element button (iteration 20/25) at (229, 127) on xpath=//*[text()='Add Element']
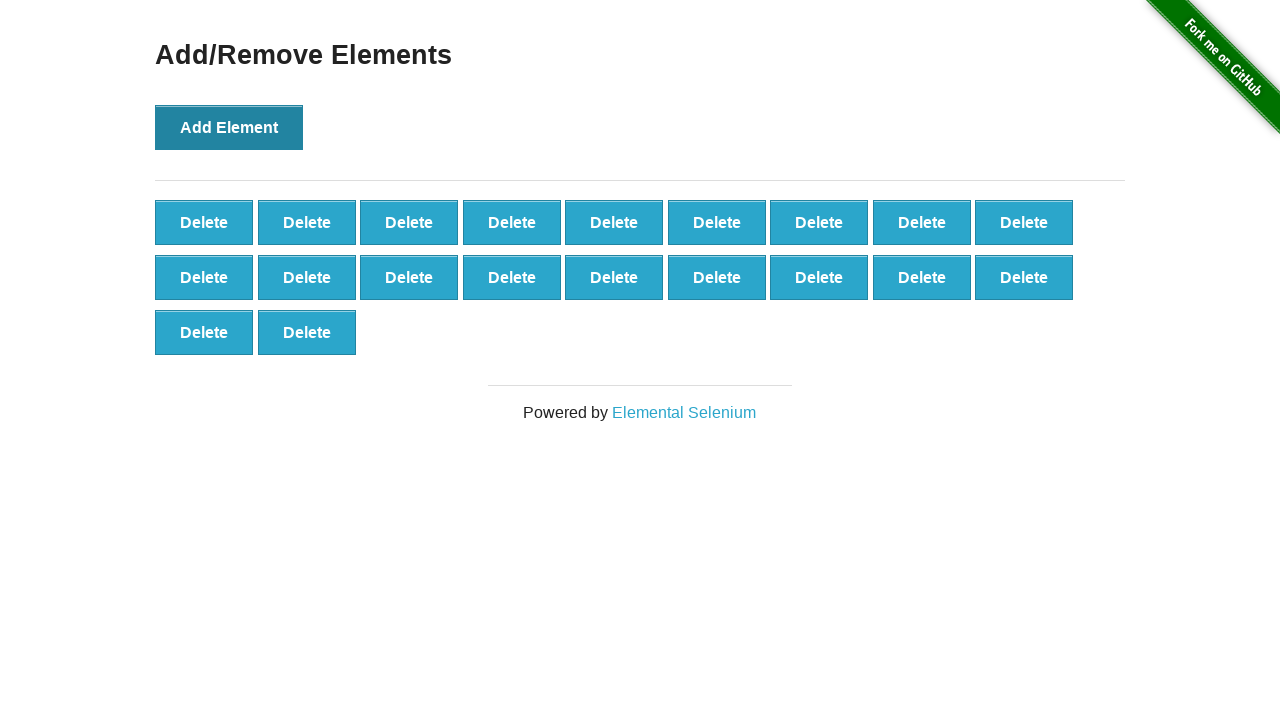

Clicked Add Element button (iteration 21/25) at (229, 127) on xpath=//*[text()='Add Element']
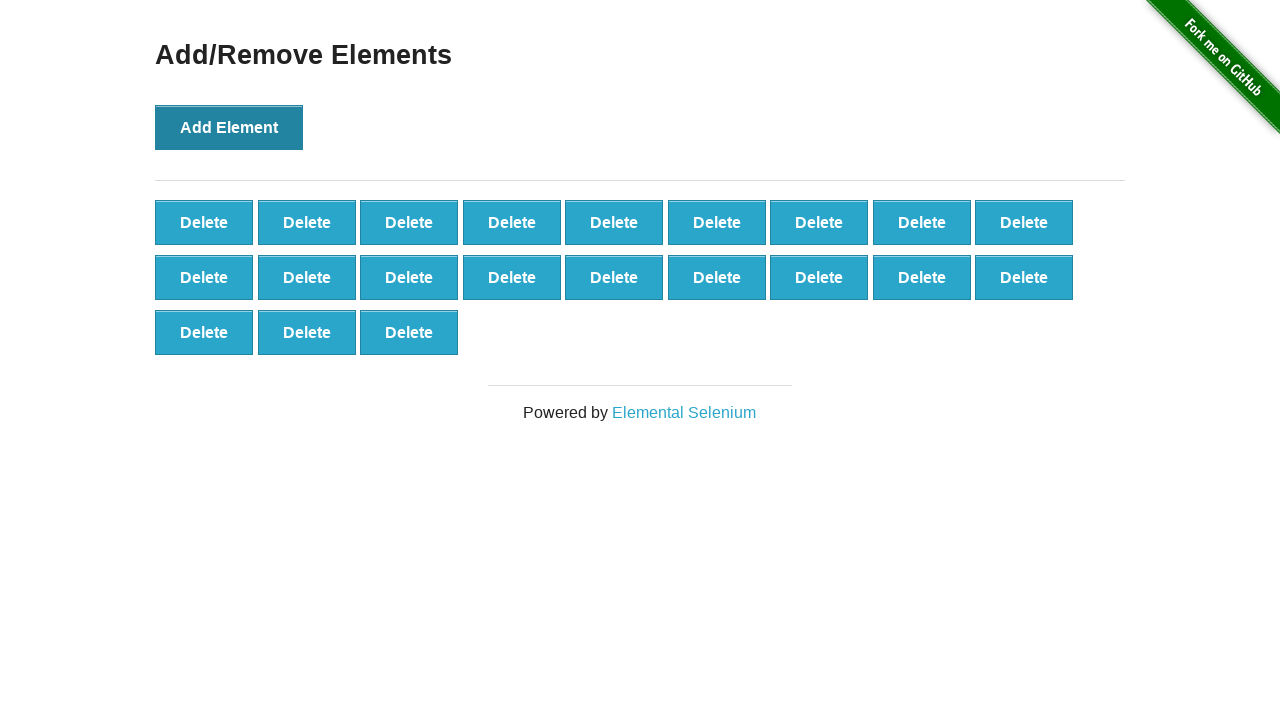

Clicked Add Element button (iteration 22/25) at (229, 127) on xpath=//*[text()='Add Element']
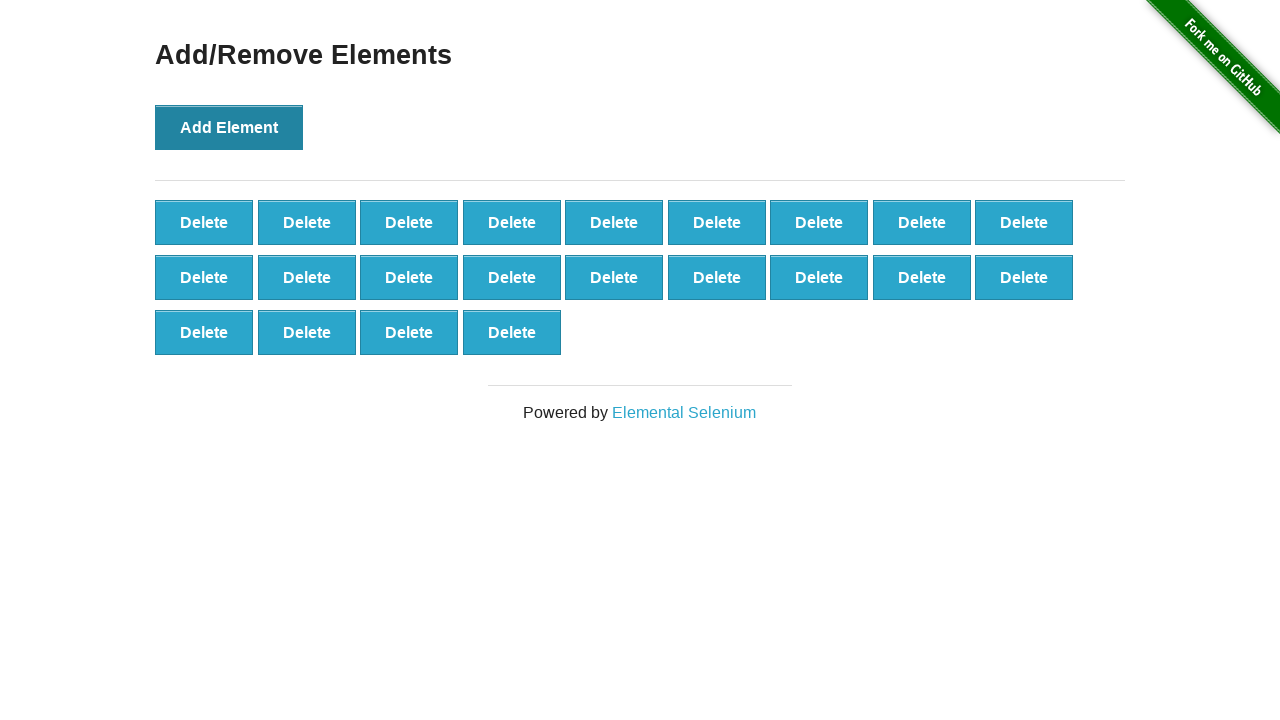

Clicked Add Element button (iteration 23/25) at (229, 127) on xpath=//*[text()='Add Element']
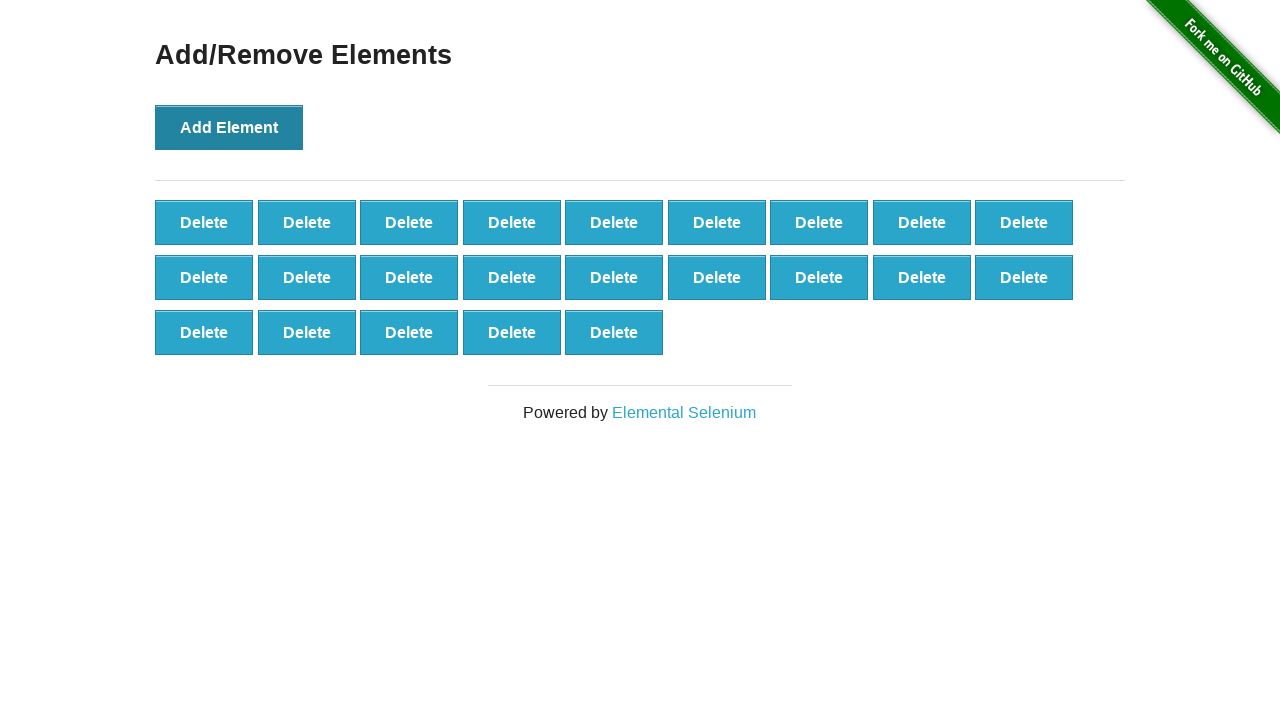

Clicked Add Element button (iteration 24/25) at (229, 127) on xpath=//*[text()='Add Element']
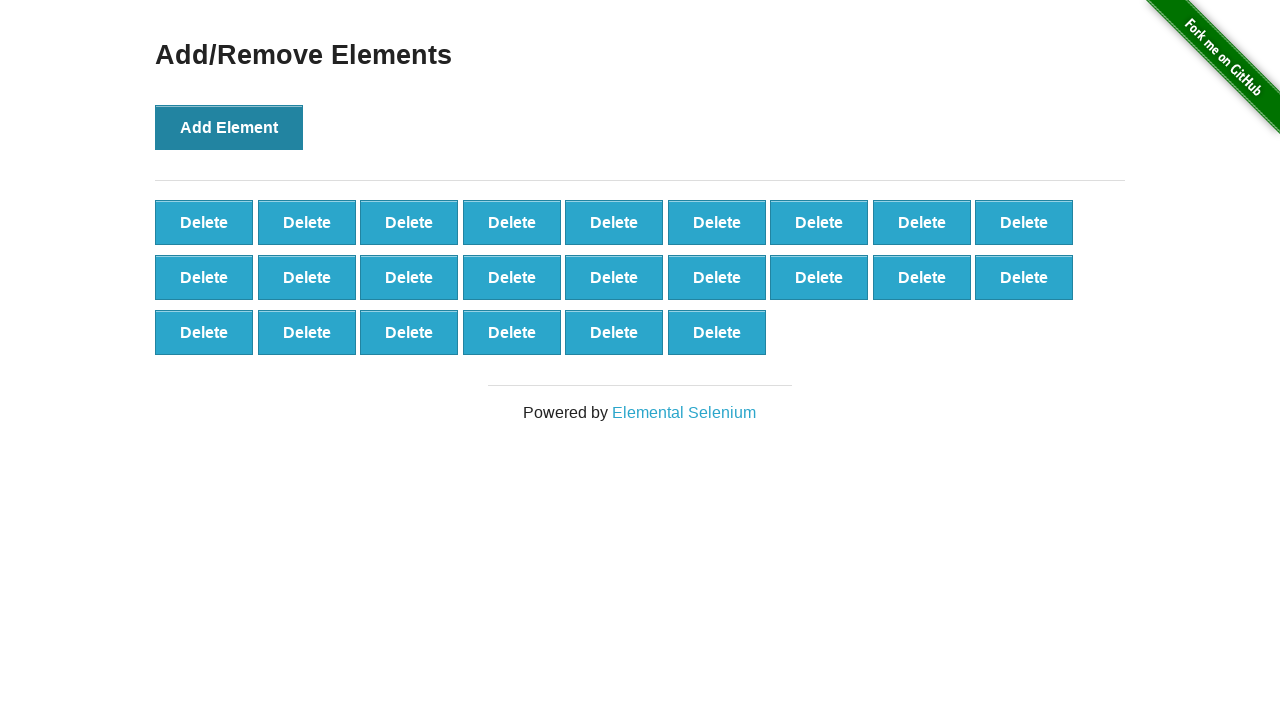

Clicked Add Element button (iteration 25/25) at (229, 127) on xpath=//*[text()='Add Element']
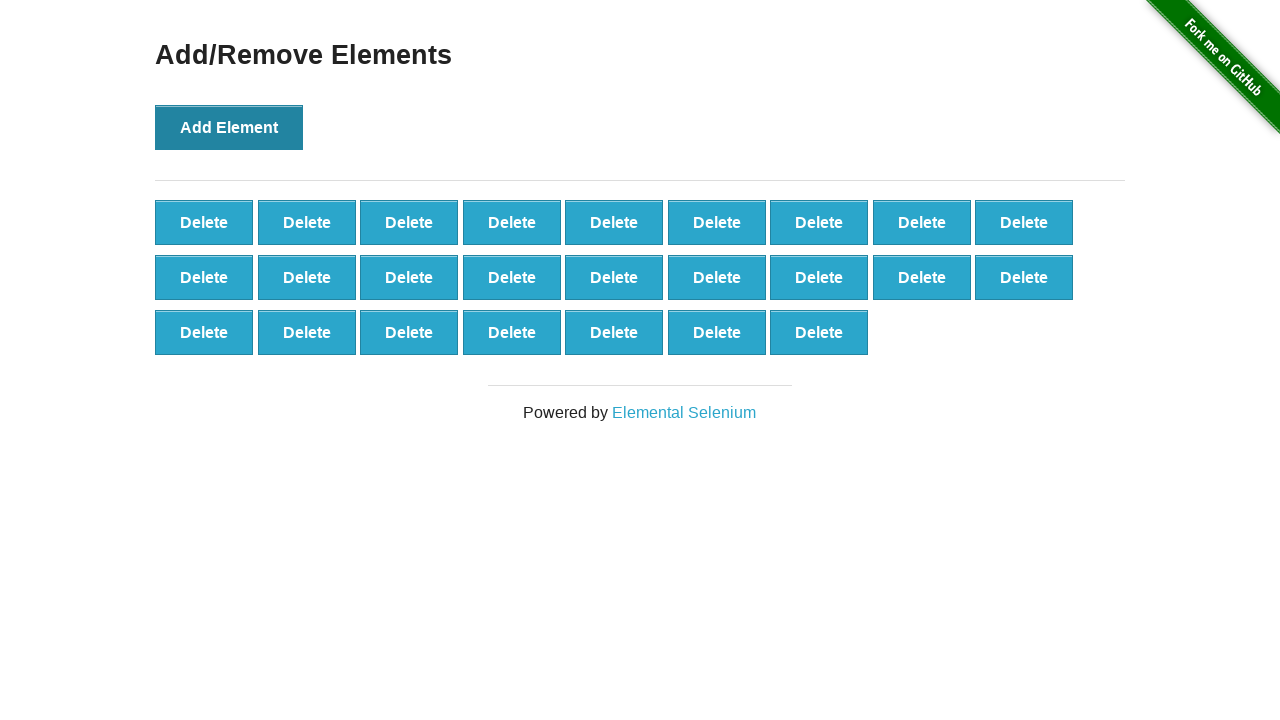

Verified that 25 elements were added to the page
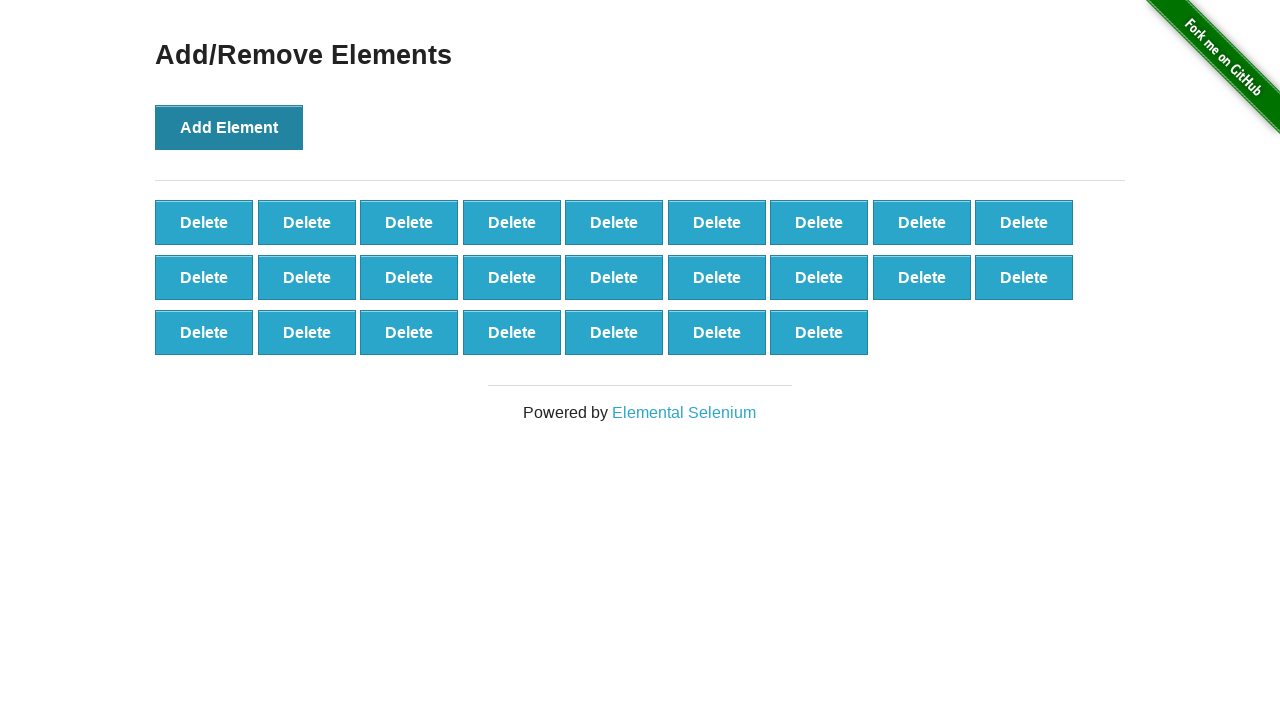

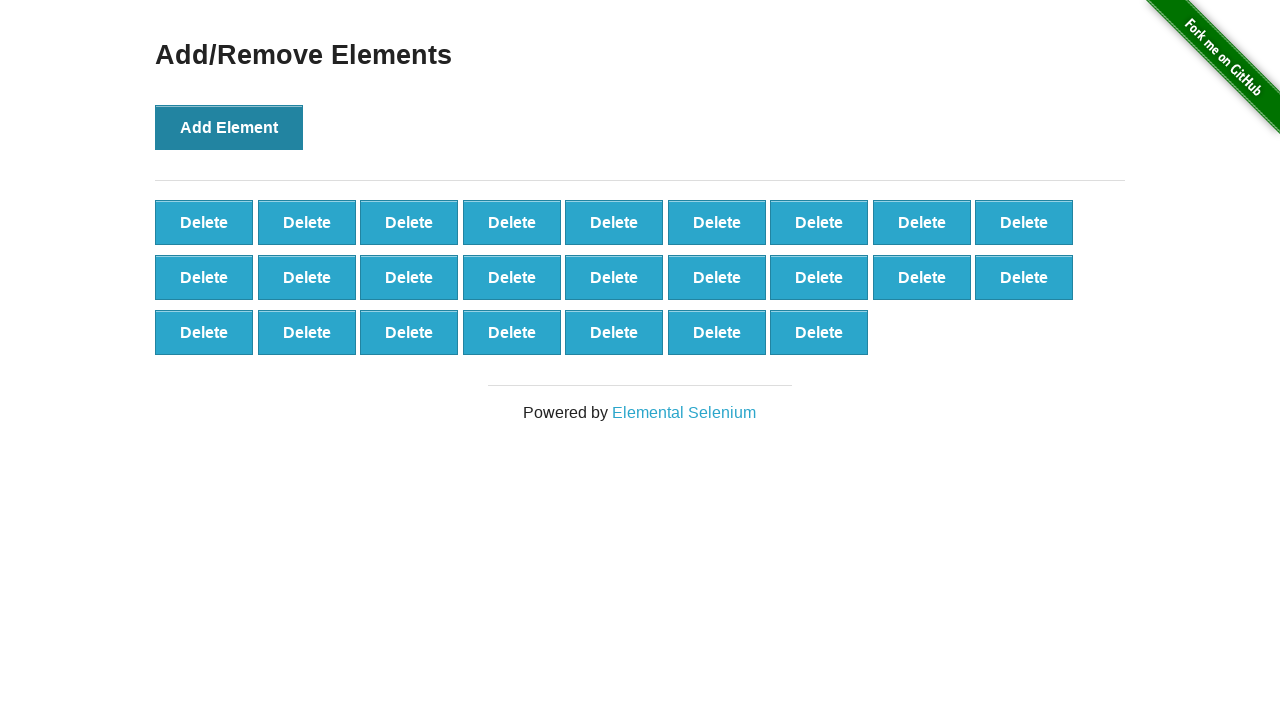